Tests handling dropdown menus without select tag by clicking to open the dropdown and selecting an option

Starting URL: https://www.leafground.com/select.xhtml

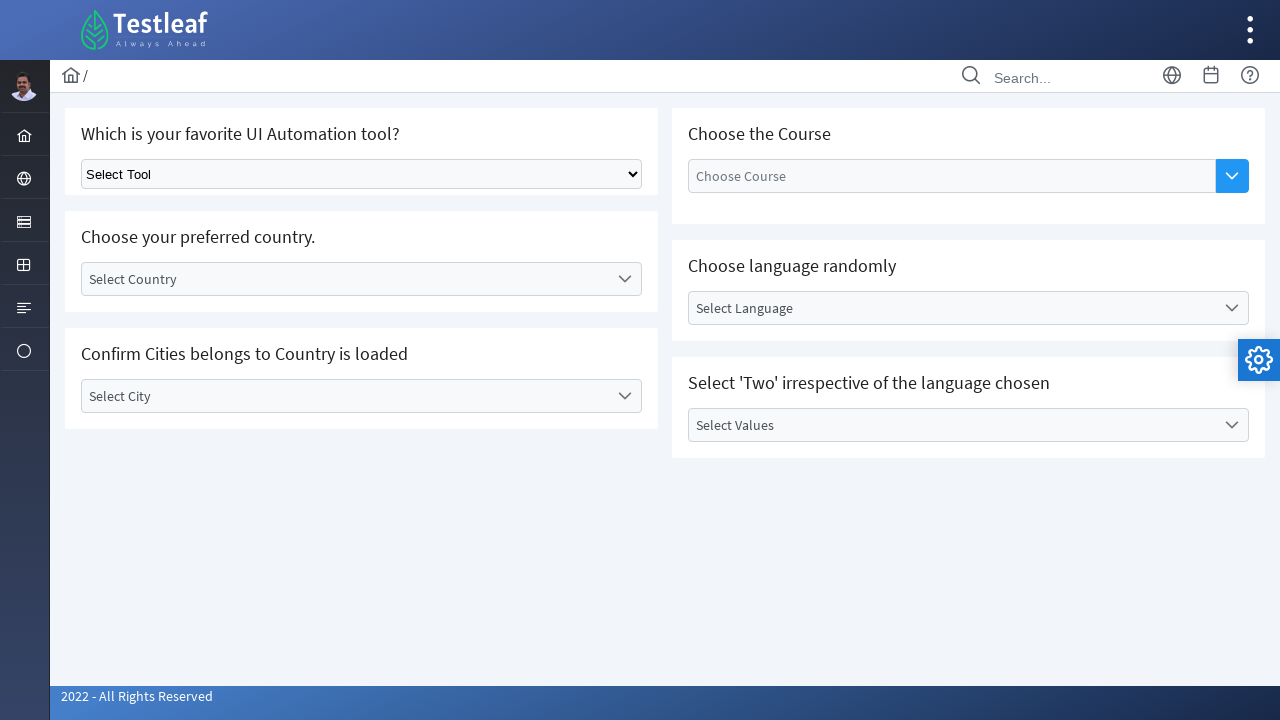

Clicked on country dropdown to open it at (345, 279) on [id='j_idt87:country_label']
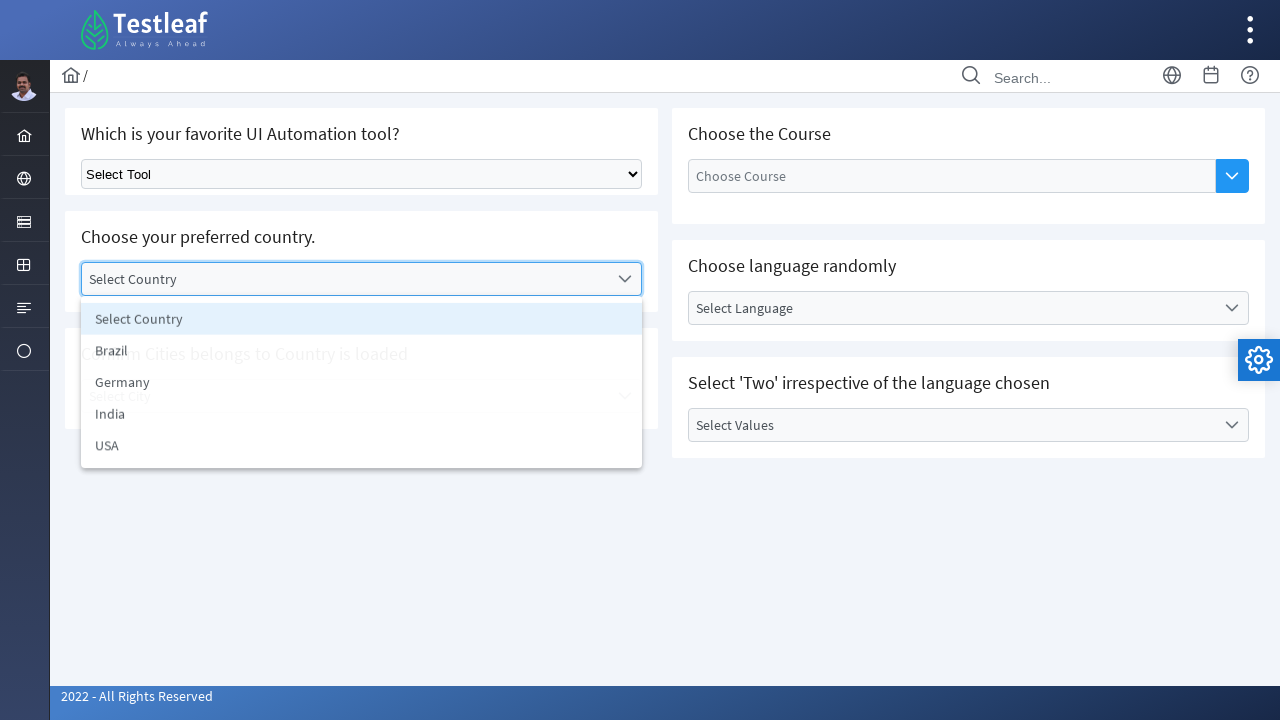

Waited for dropdown options to appear
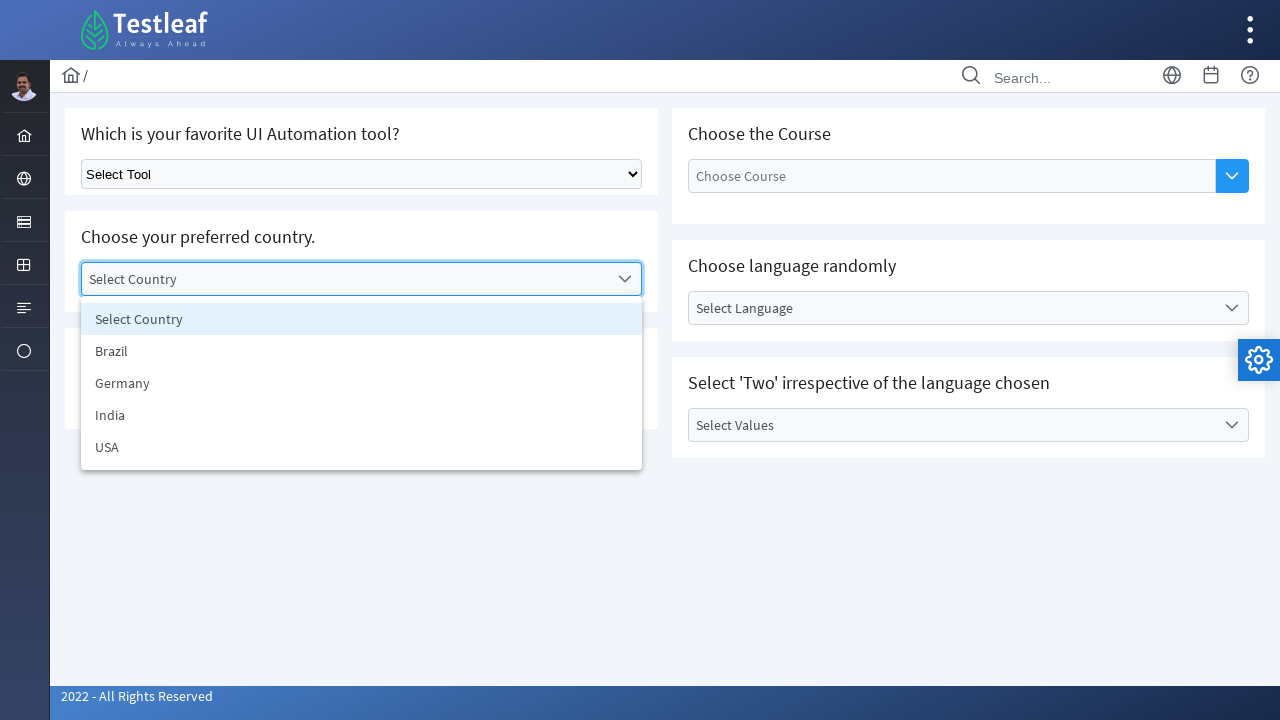

Selected third country option from dropdown at (362, 415) on [id='j_idt87:country_3']
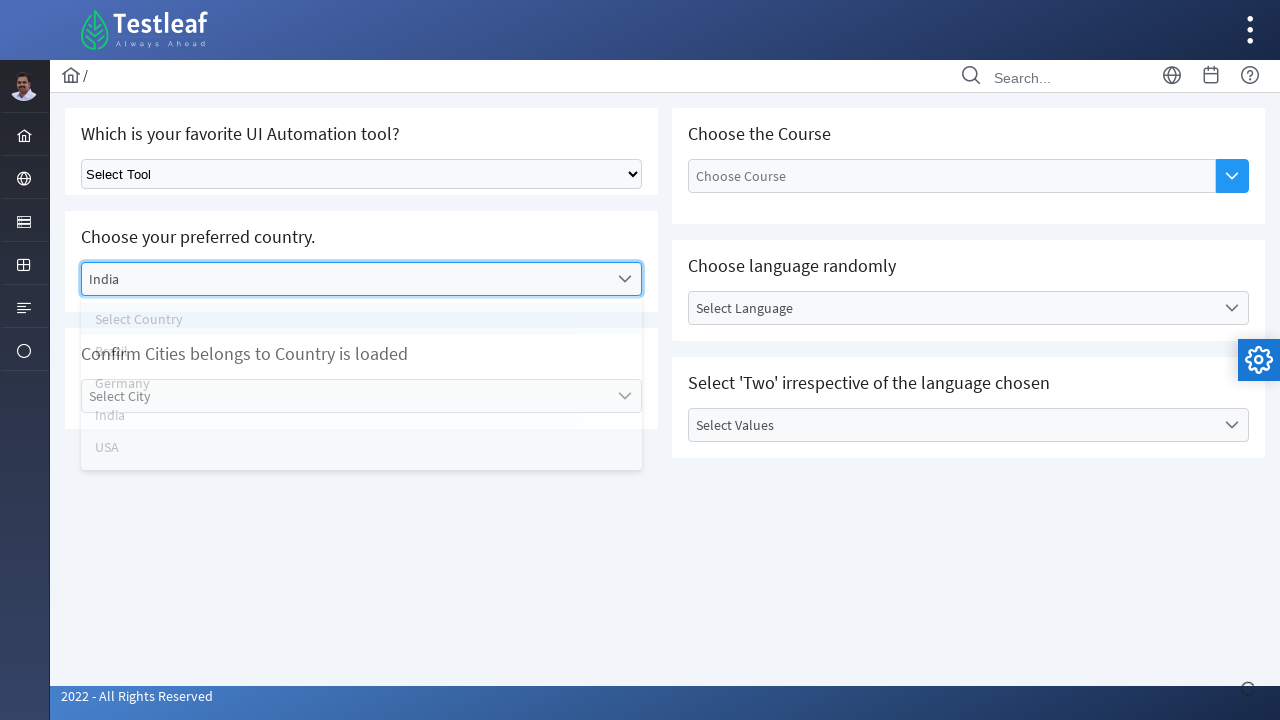

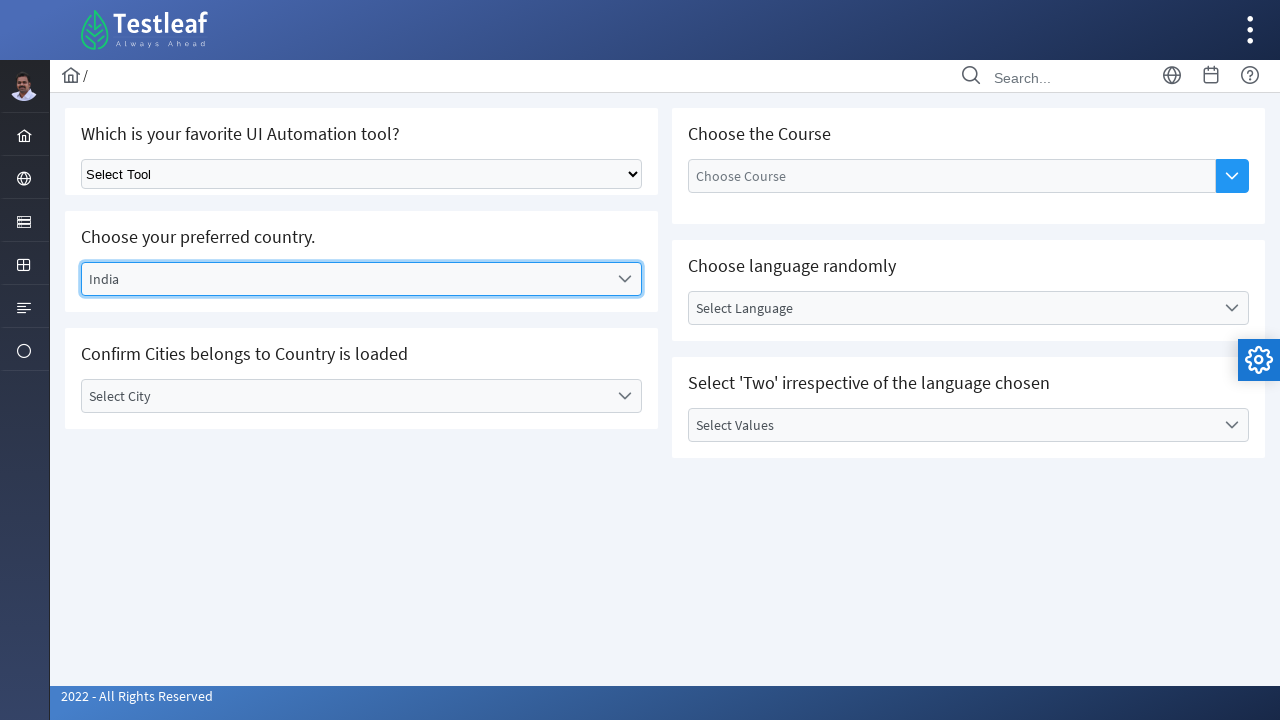